Tests drag and drop functionality by navigating to the drag and drop page and dragging element A to element B's position

Starting URL: https://the-internet.herokuapp.com/

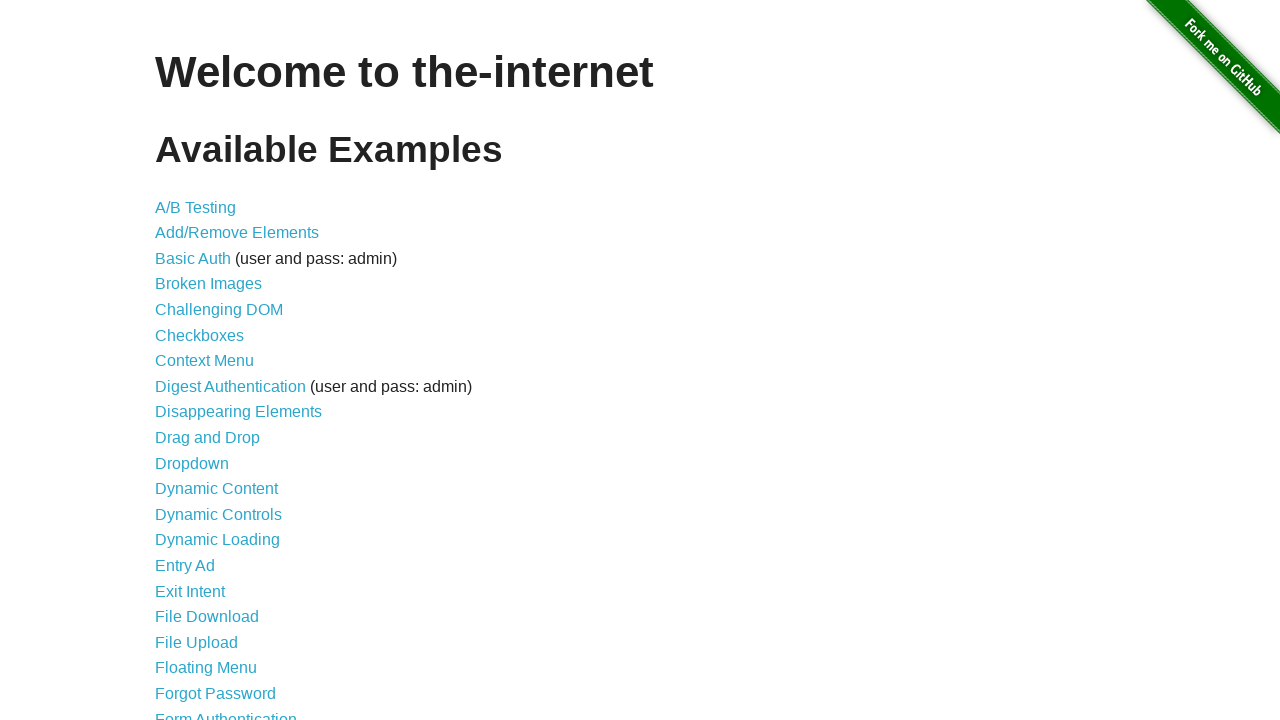

Navigated to the-internet.herokuapp.com homepage
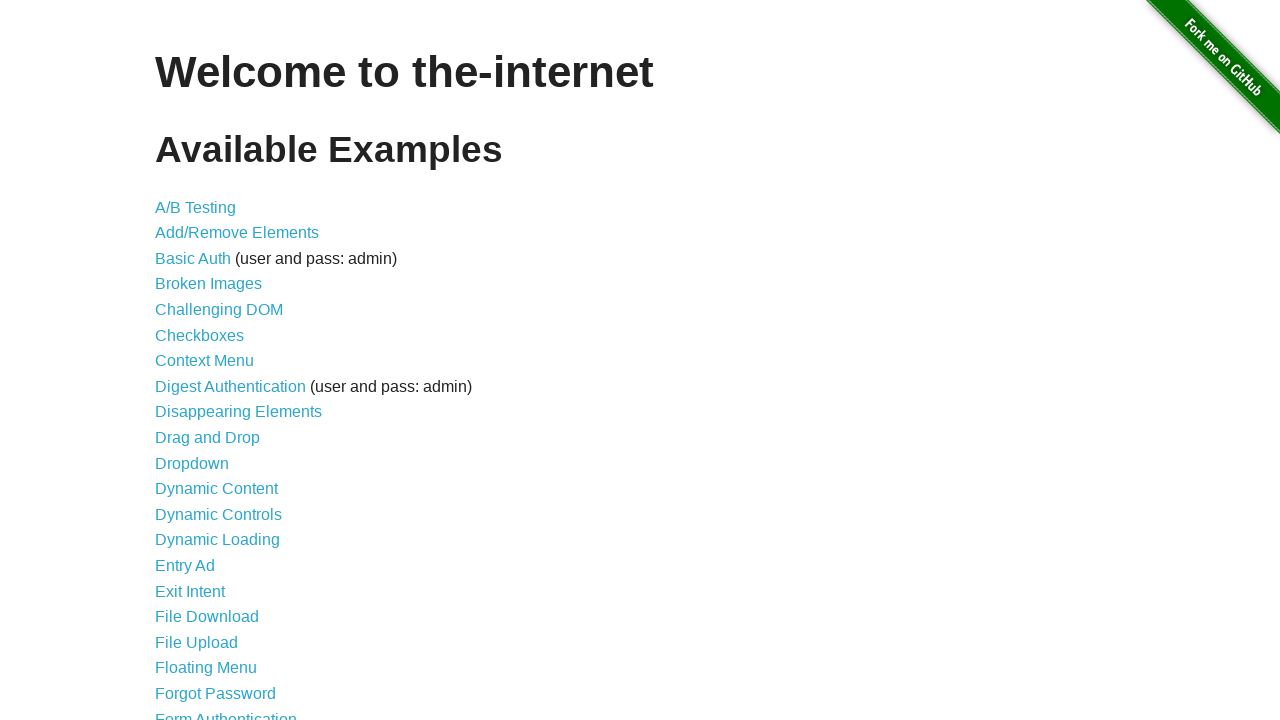

Clicked on Drag and Drop link at (208, 438) on text=Drag and Drop
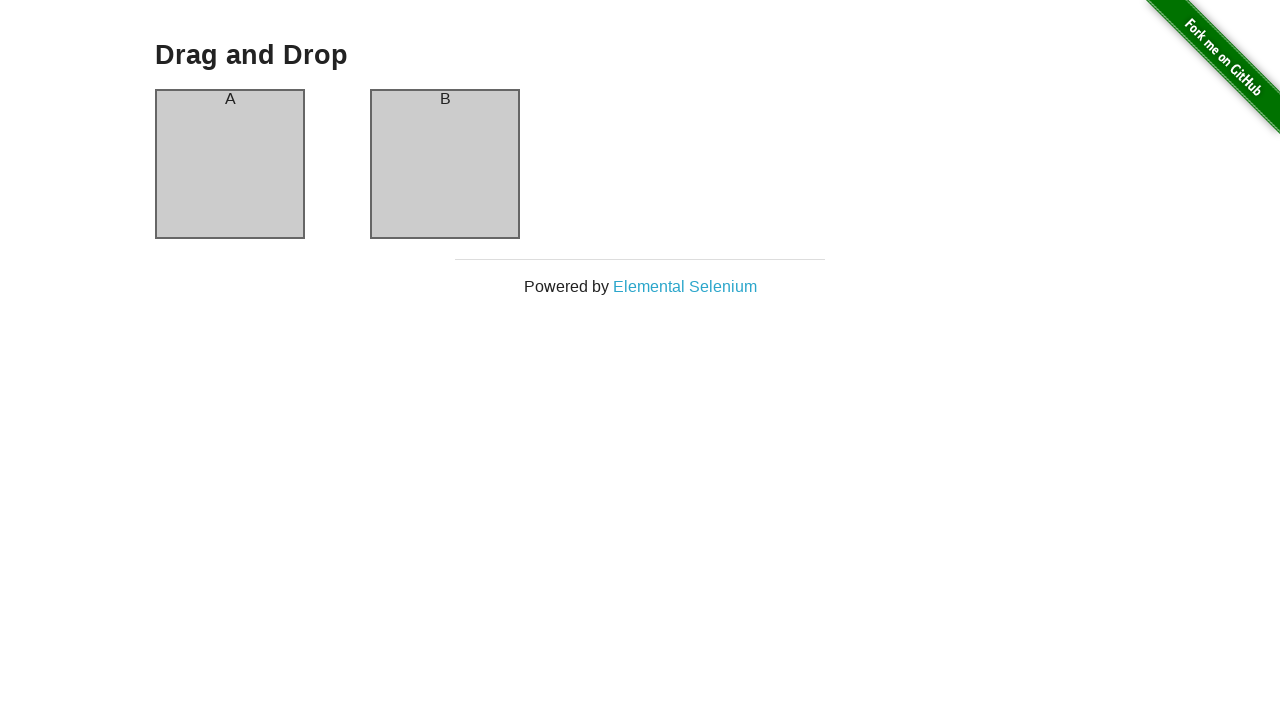

Column A element became visible
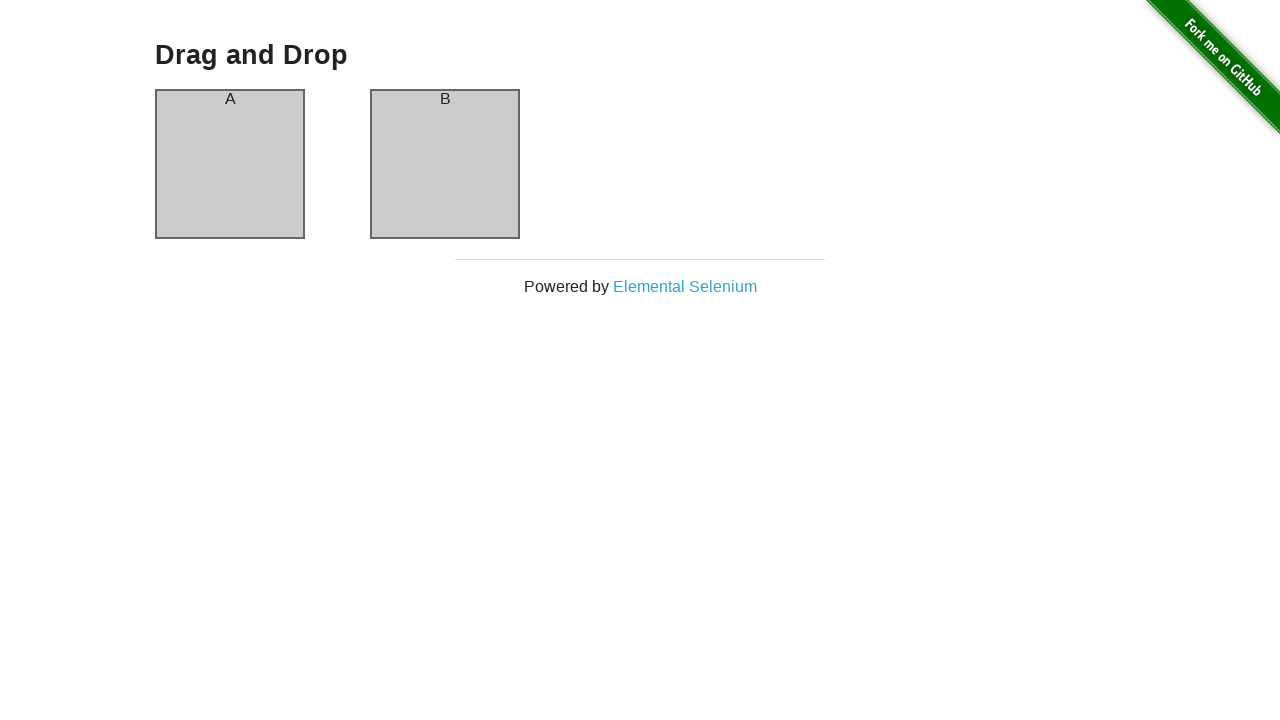

Column B element became visible
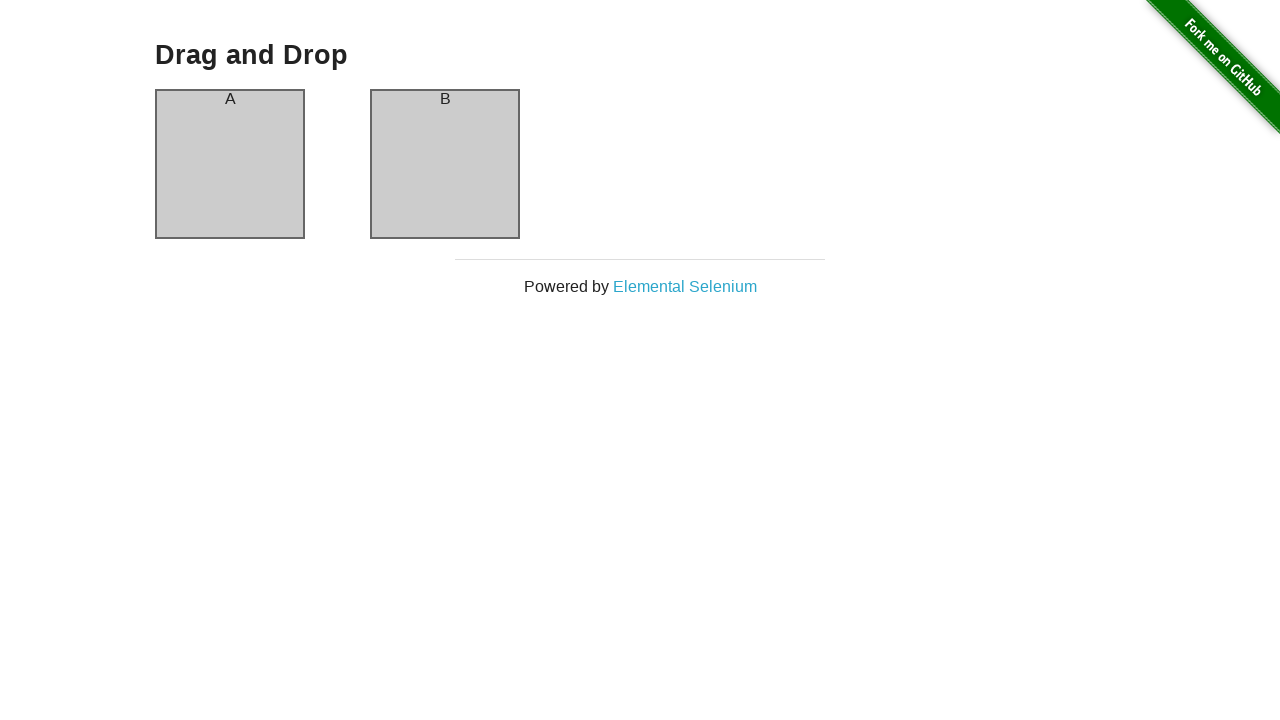

Dragged element A to element B's position at (445, 164)
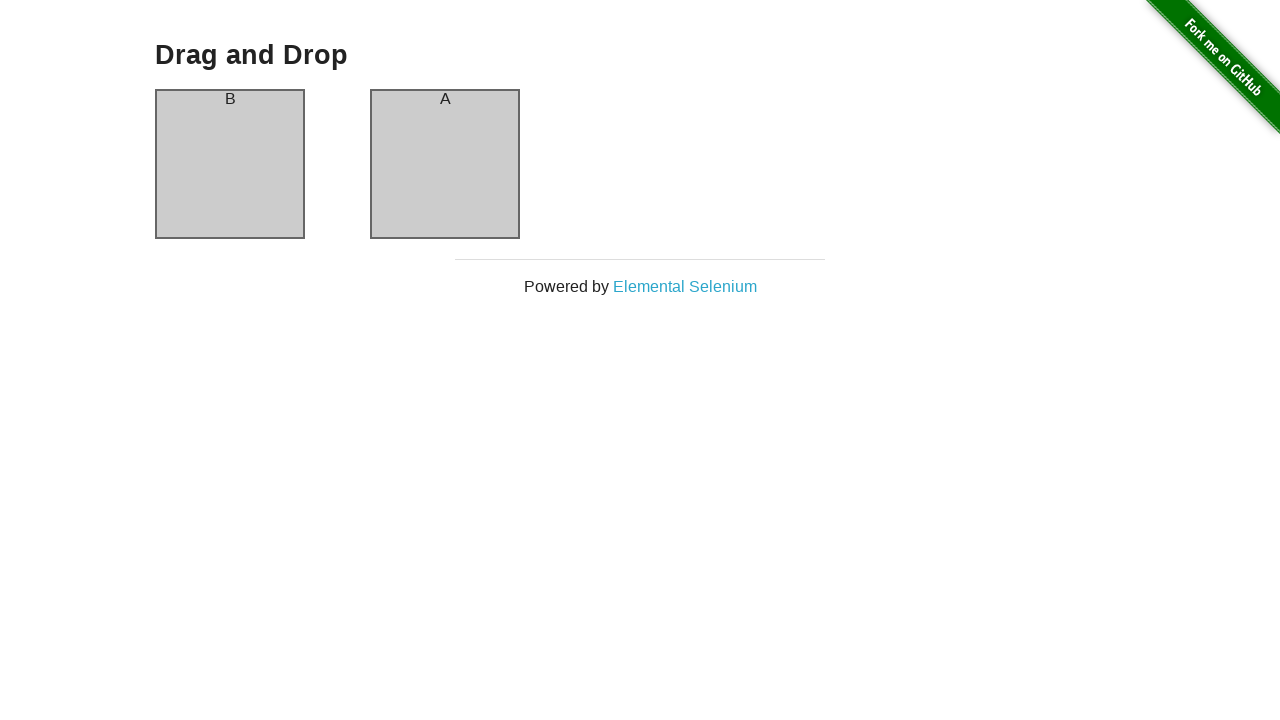

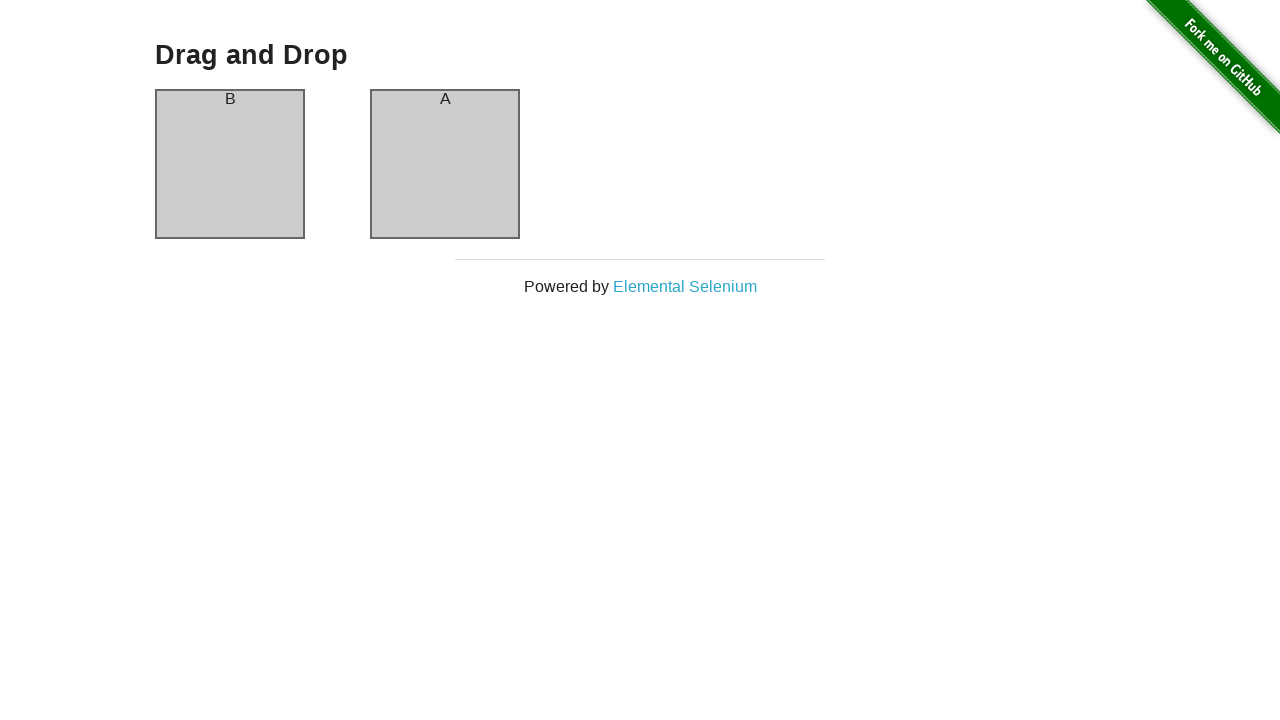